Tests JavaScript Confirm dialog by clicking a button to trigger it, dismissing (canceling) the dialog, and verifying the cancel result message.

Starting URL: https://automationfc.github.io/basic-form/index.html

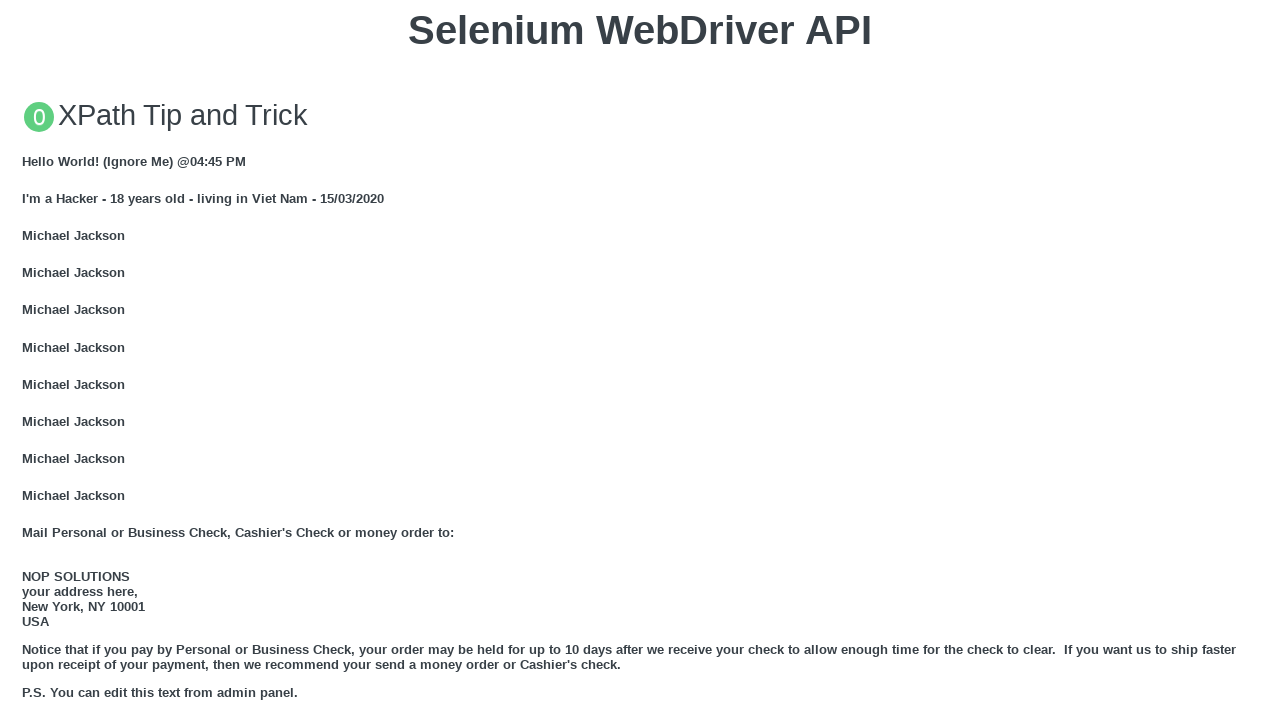

Set up dialog handler to dismiss confirm dialog
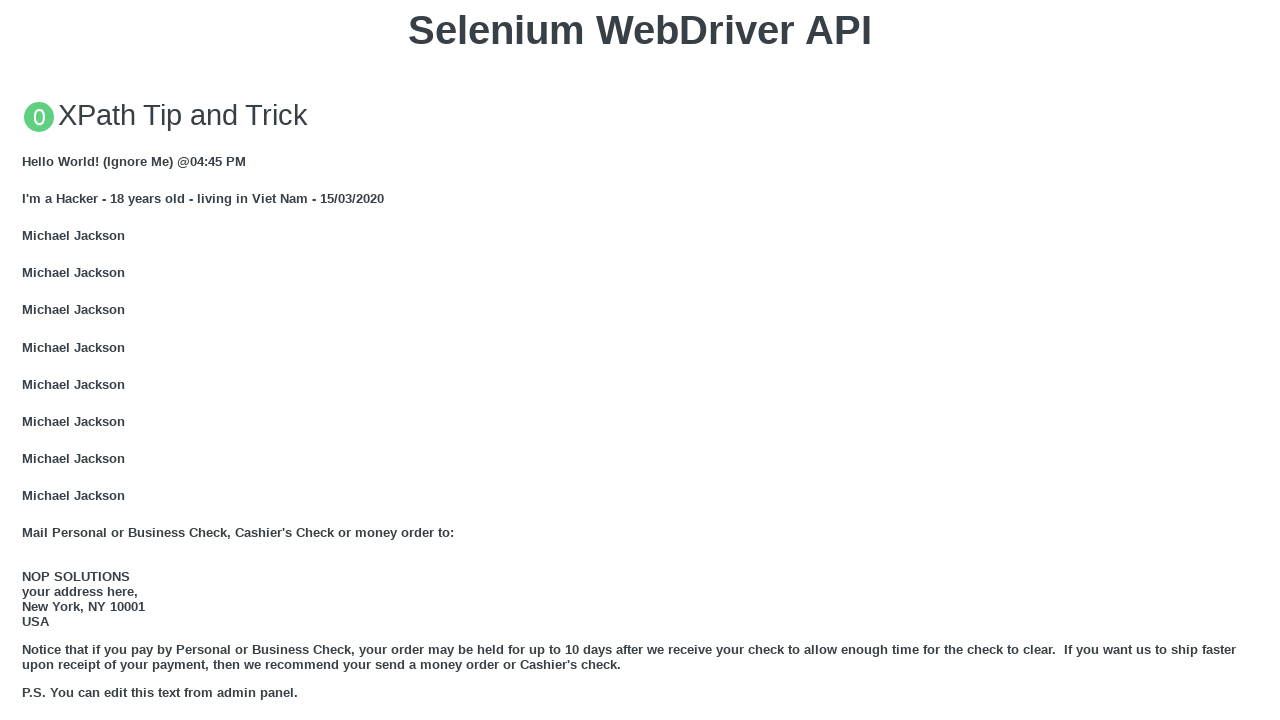

Clicked button to trigger JavaScript Confirm dialog at (640, 360) on xpath=//button[text()='Click for JS Confirm']
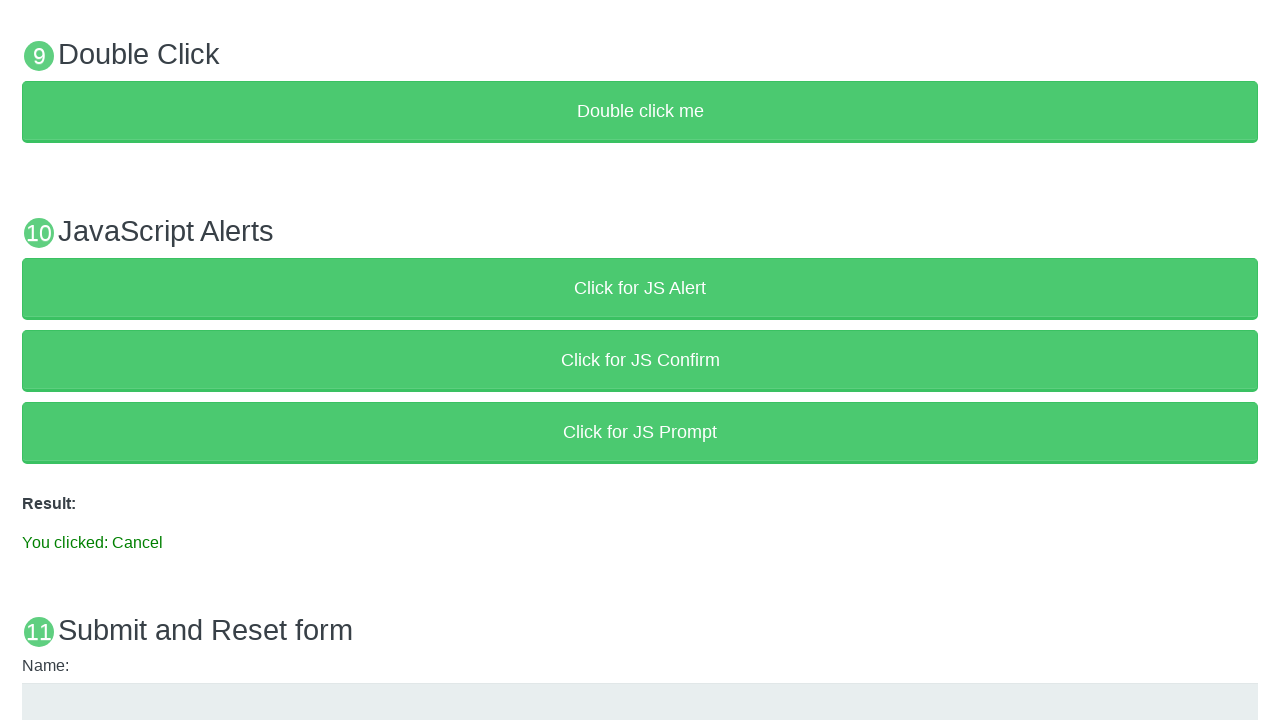

Result message element loaded after dialog dismissal
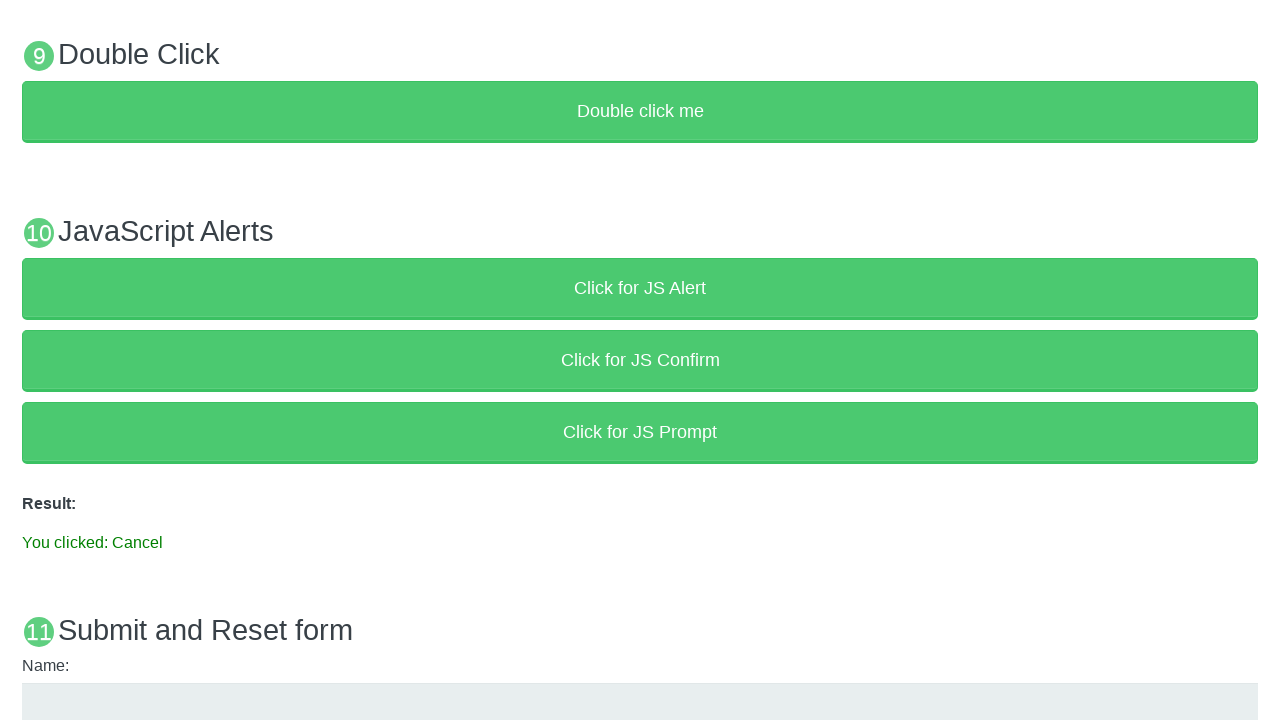

Verified result message shows 'You clicked: Cancel'
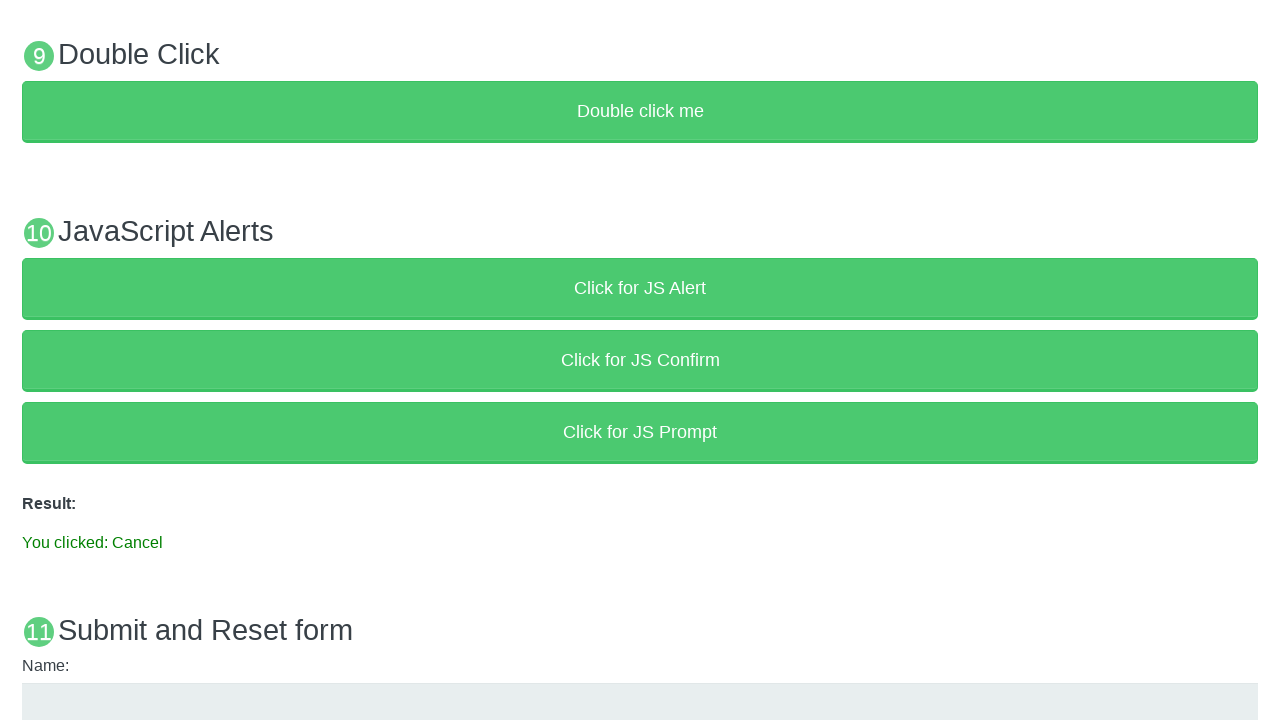

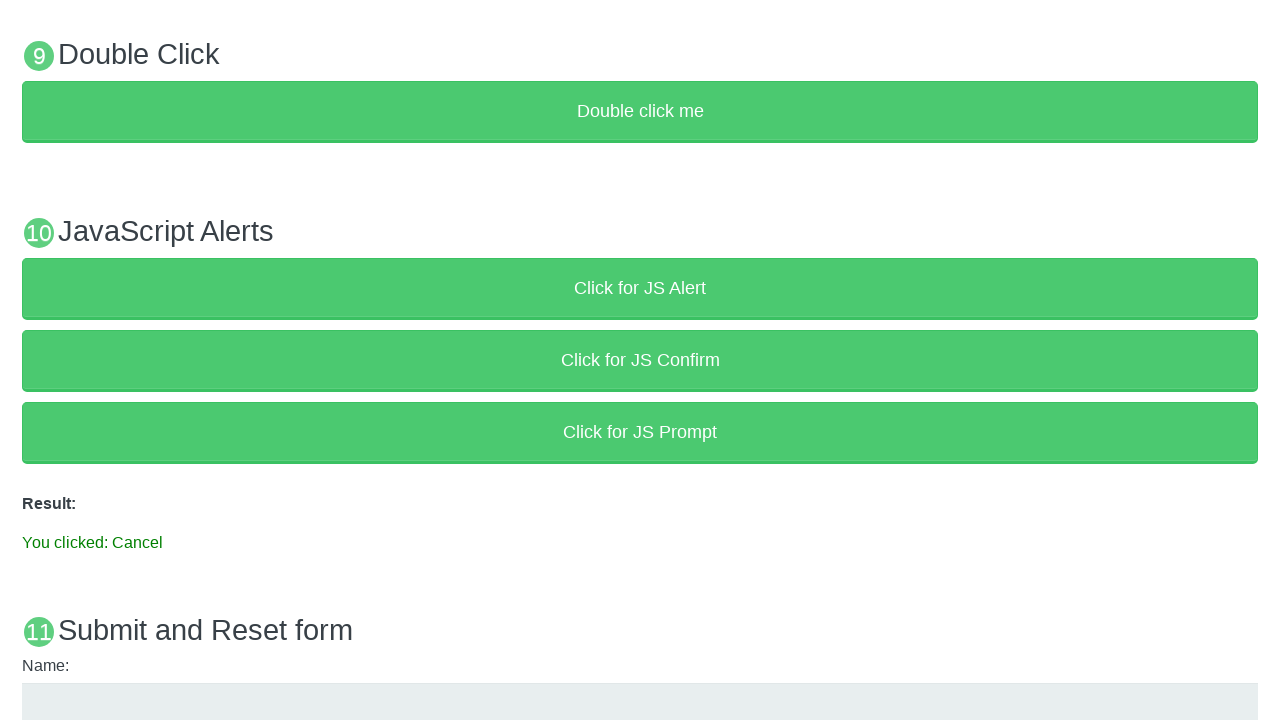